Tests JavaScript alert handling by clicking a run button and accepting two consecutive alert dialogs

Starting URL: https://javascript.info/alert-prompt-confirm#prompt

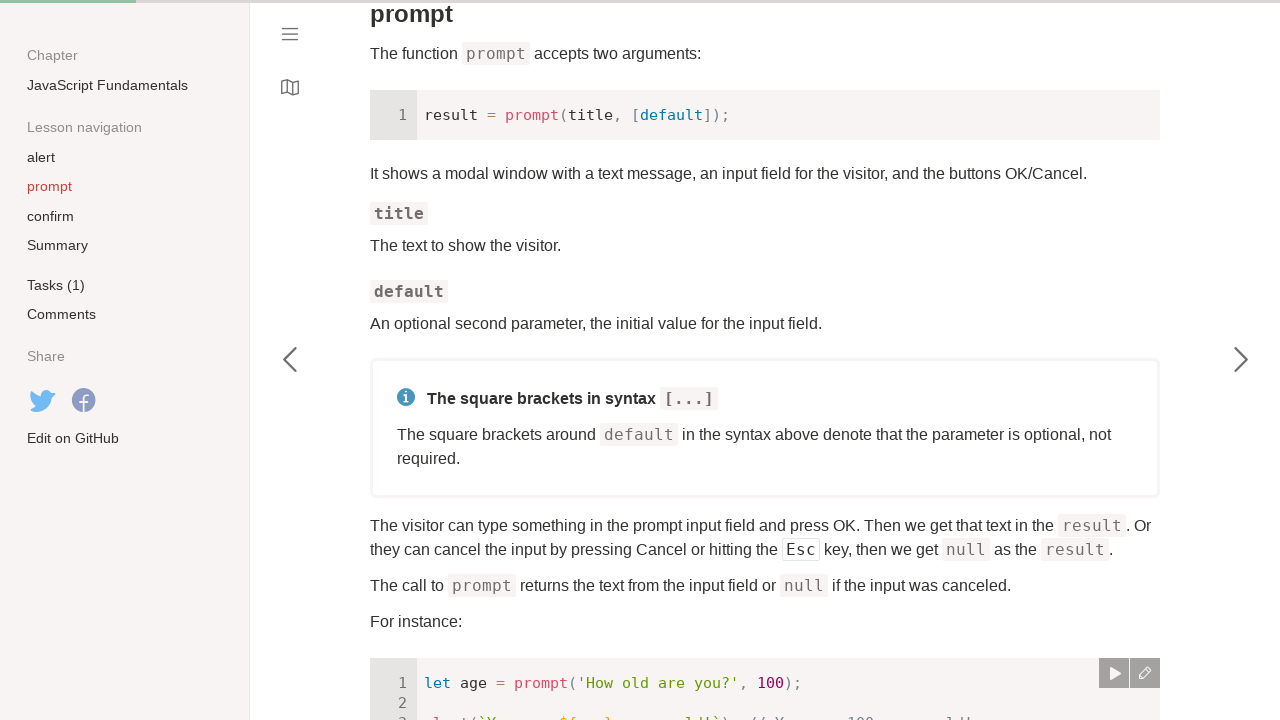

Scrolled run button into view
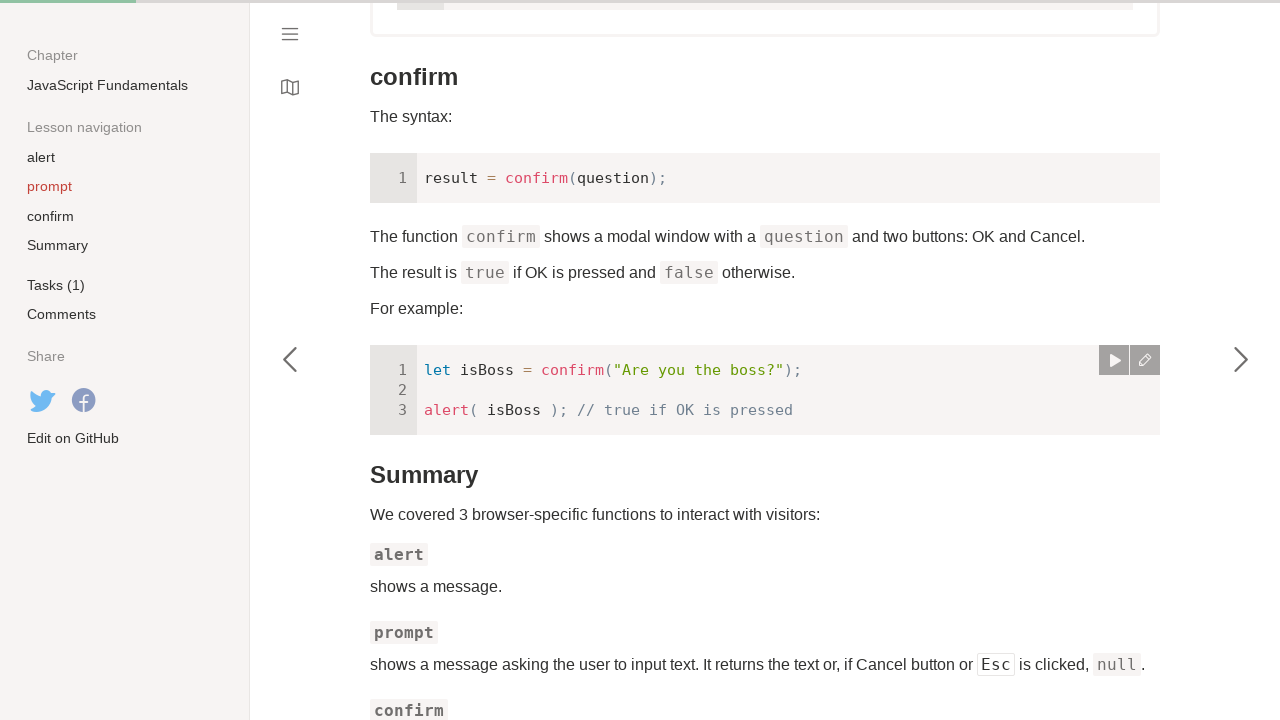

Clicked run button to trigger alert dialogs at (1114, 360) on xpath=//div[7]//div[1]//div[1]//div[1]//a[1]
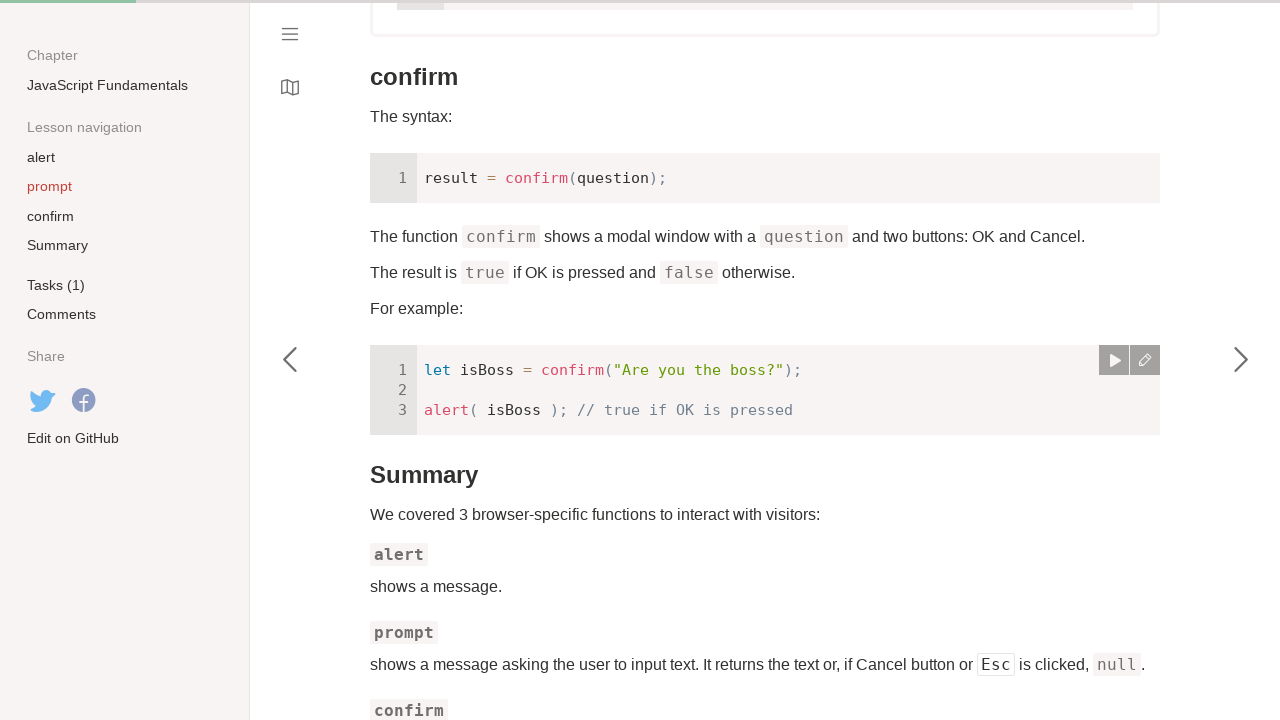

Set up dialog handler to accept all alerts
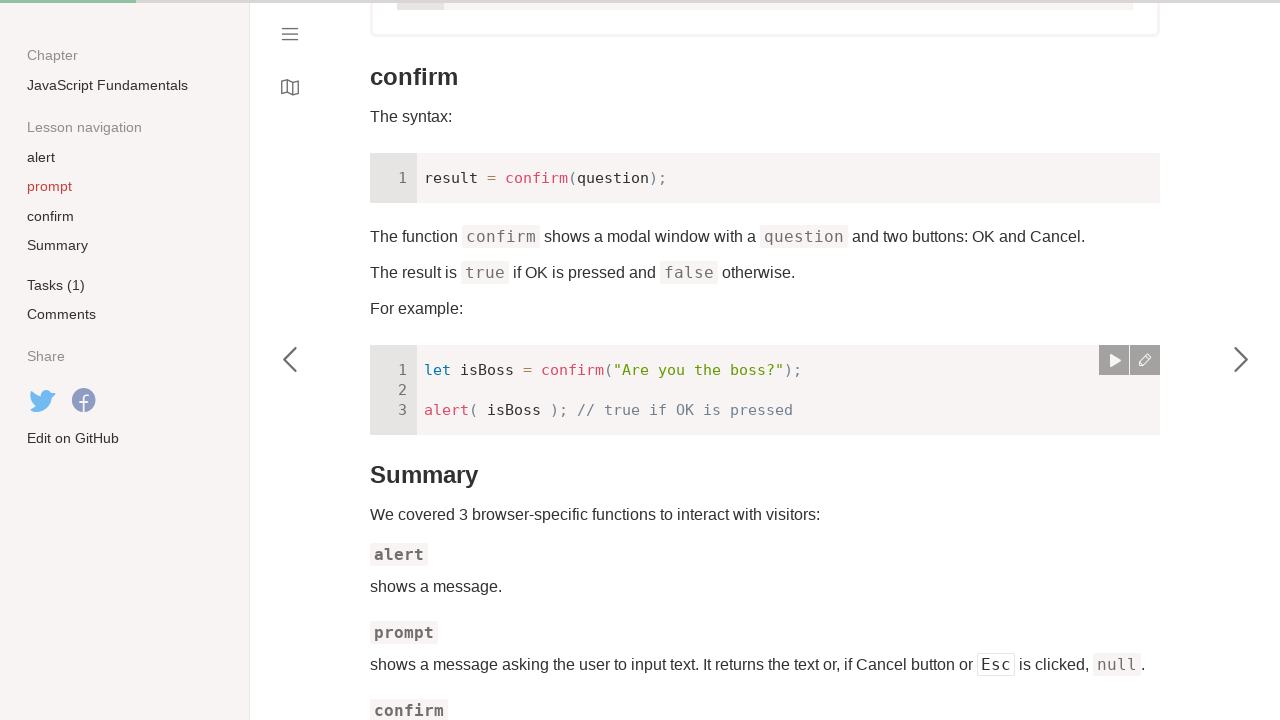

Waited for second alert dialog to appear and be handled
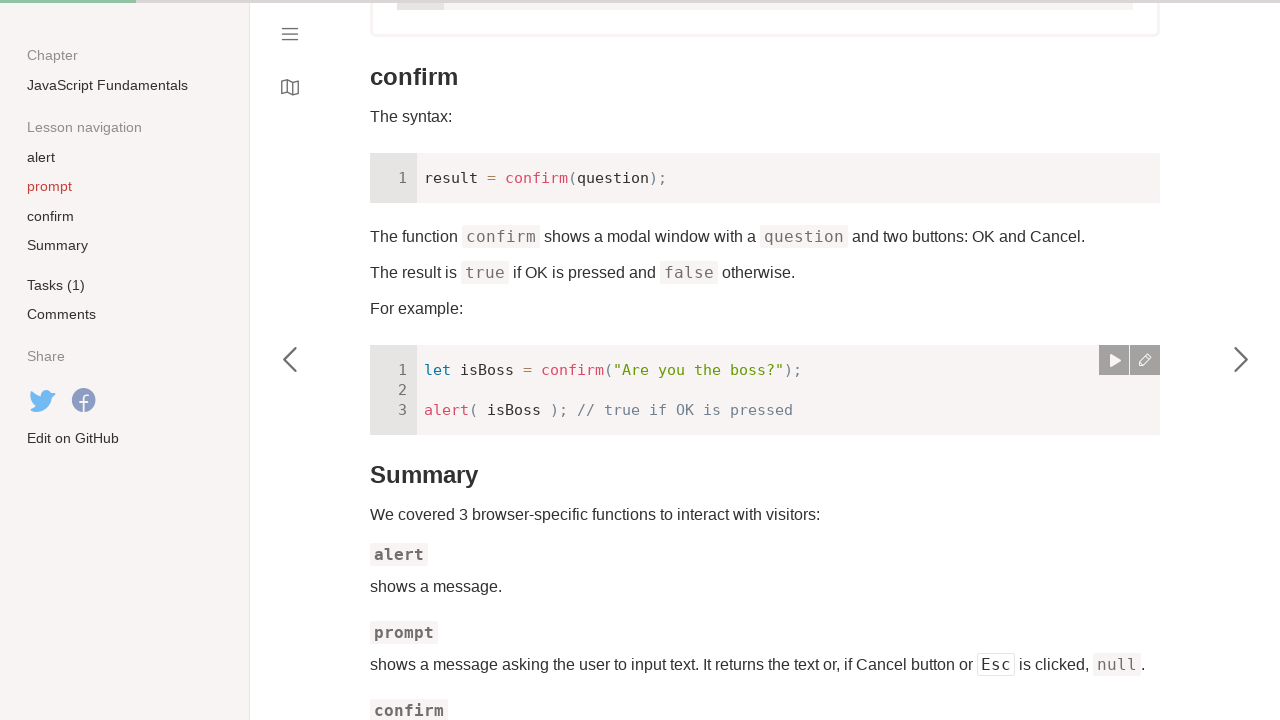

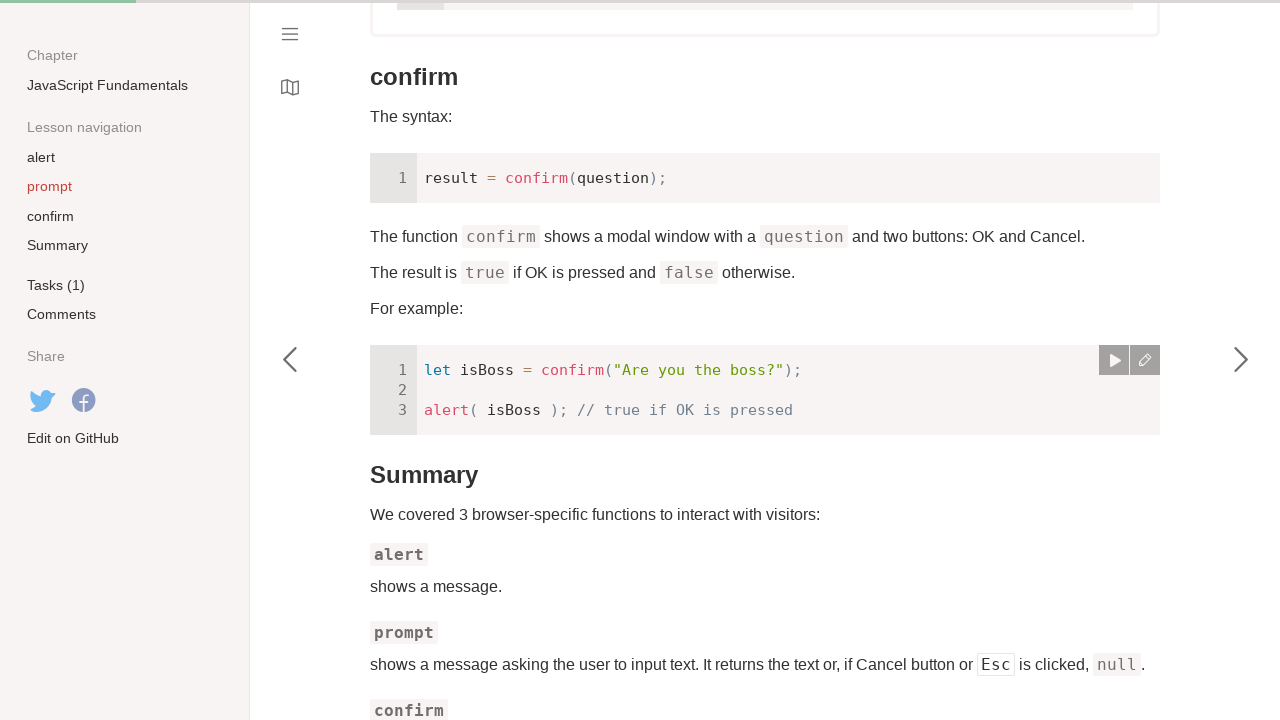